Tests clicking various styled buttons on the challenging DOM page including default, alert, and success button styles.

Starting URL: https://the-internet.herokuapp.com/

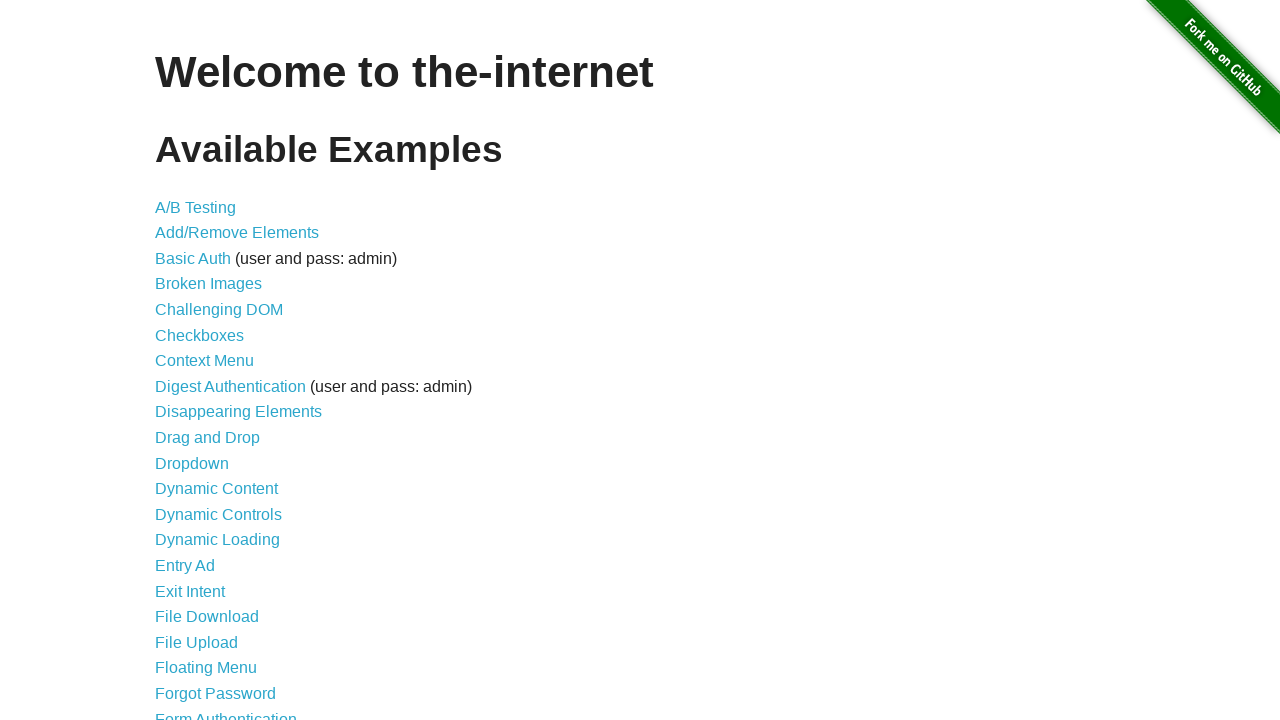

Clicked on Challenging DOM link at (219, 310) on xpath=//a[@href='/challenging_dom']
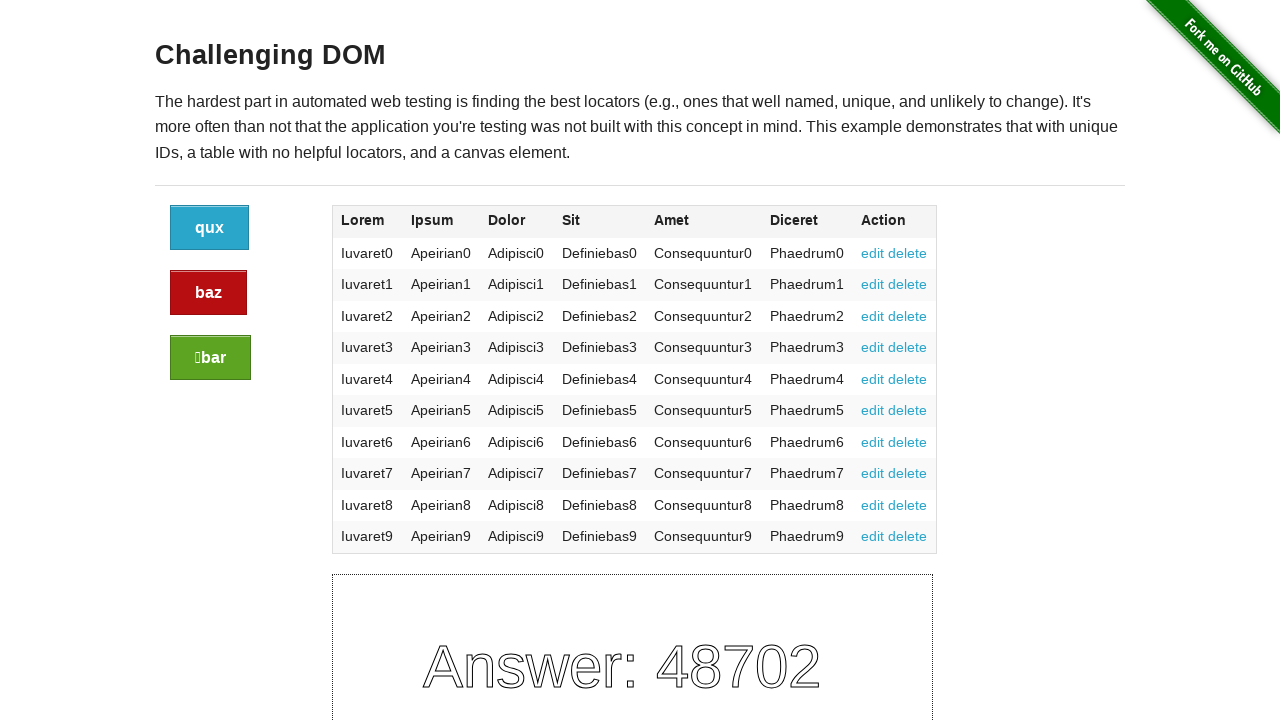

Clicked the default styled button at (210, 228) on xpath=//a[@class='button']
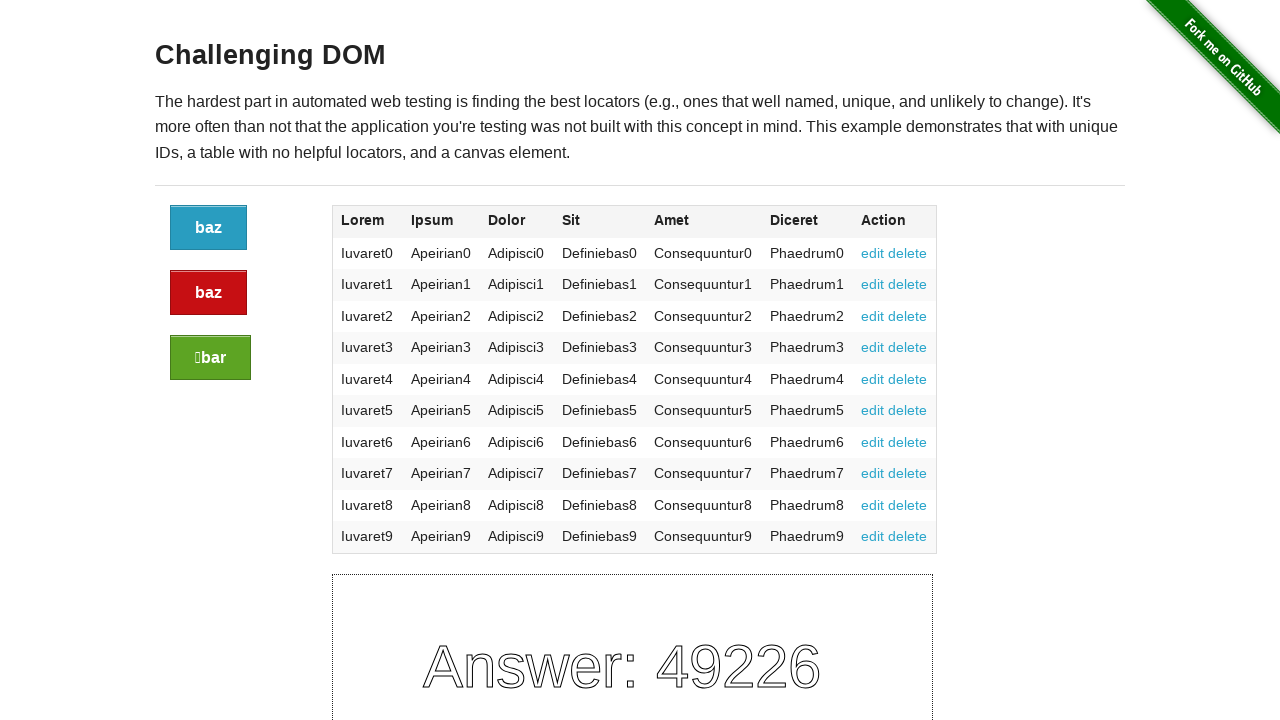

Clicked the alert styled button at (208, 293) on xpath=//a[@class='button alert']
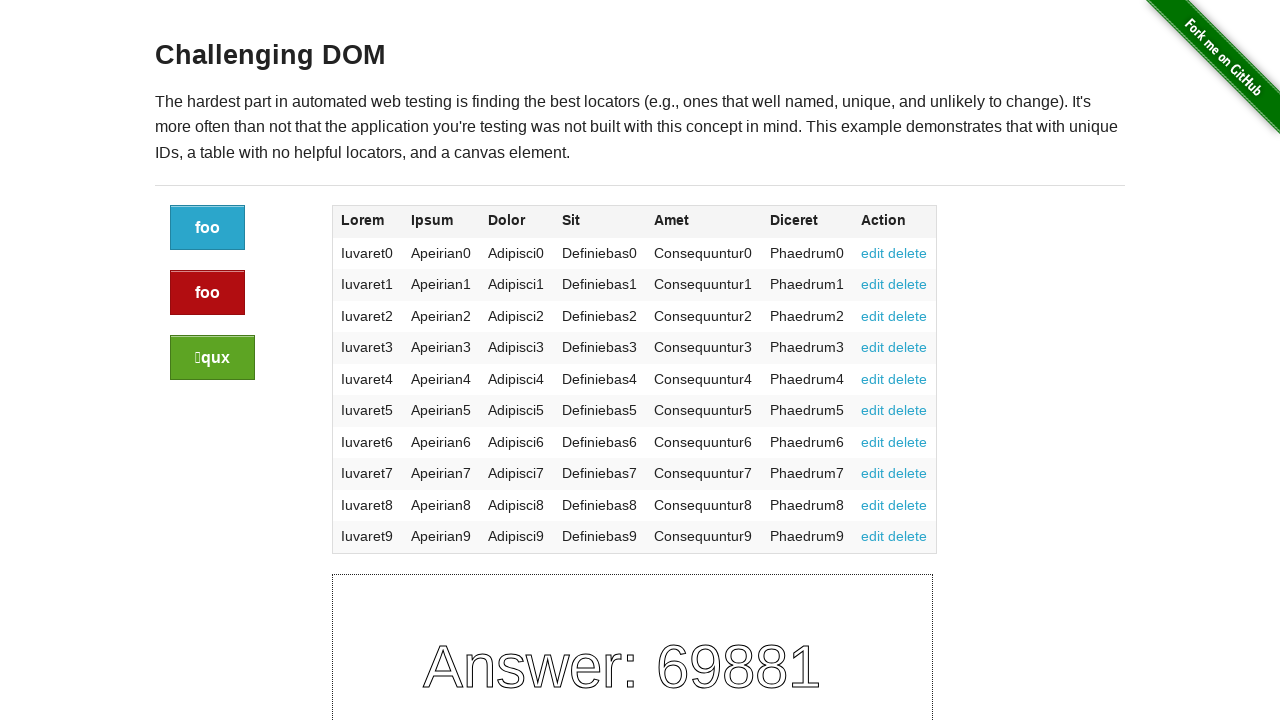

Clicked the success styled button at (212, 358) on xpath=//a[@class='button success']
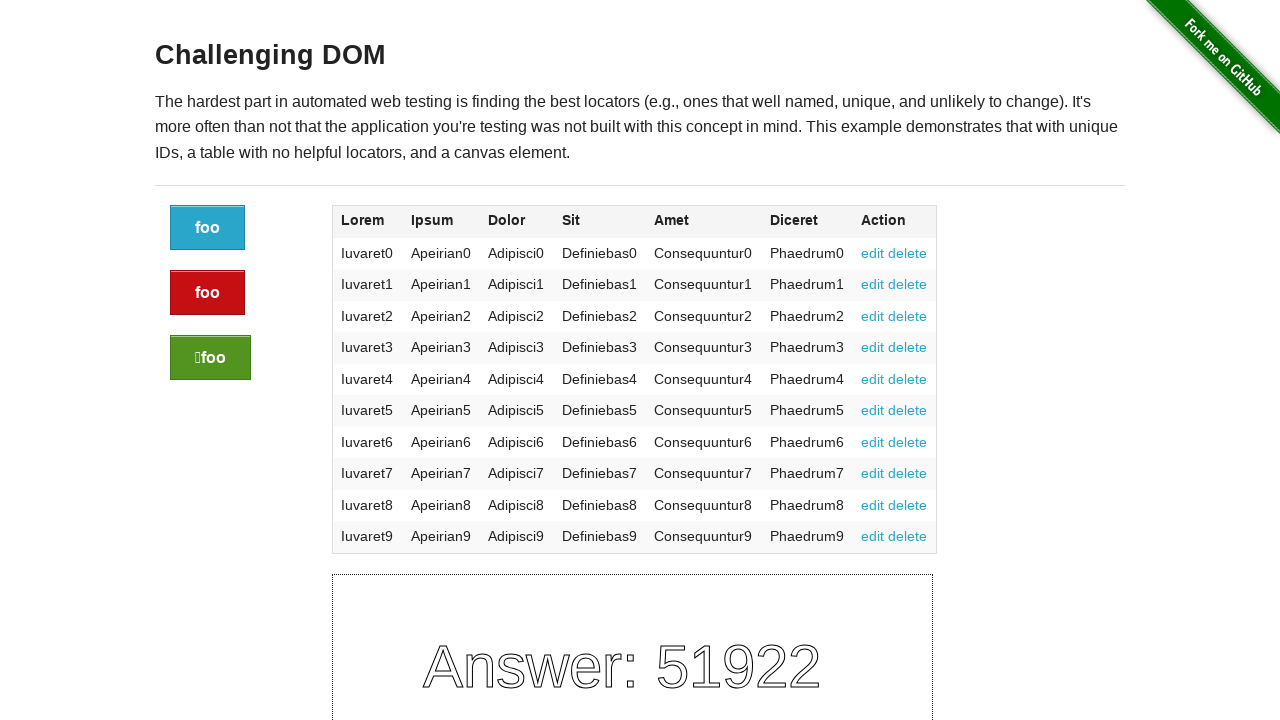

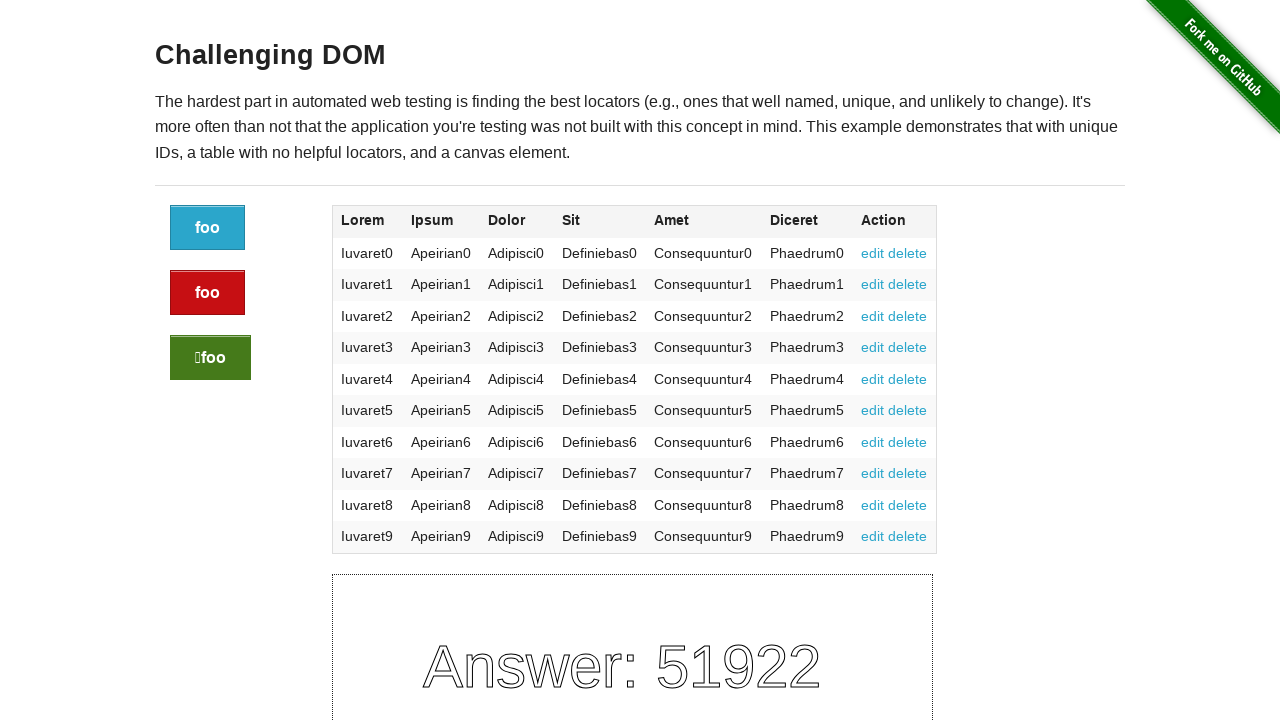